Tests error message display when entering an invalid username on the login form

Starting URL: http://the-internet.herokuapp.com/login

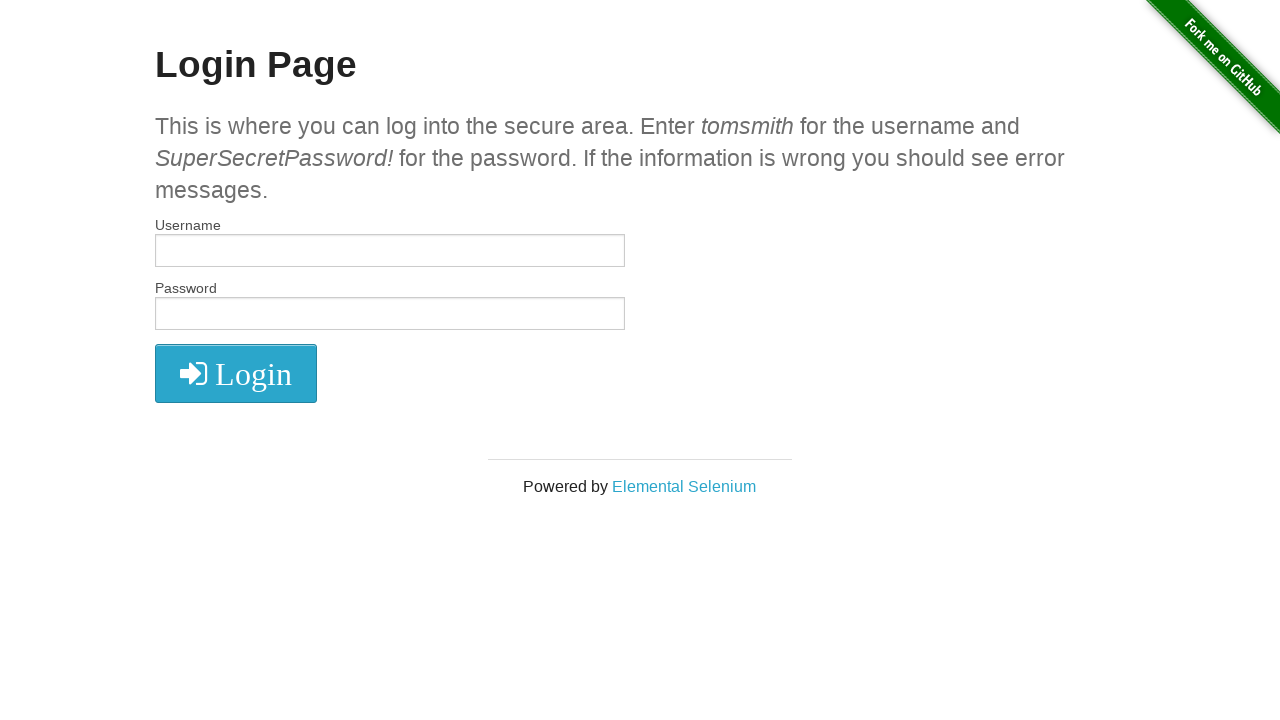

Entered invalid username 'tomsmith1' in username field on #username
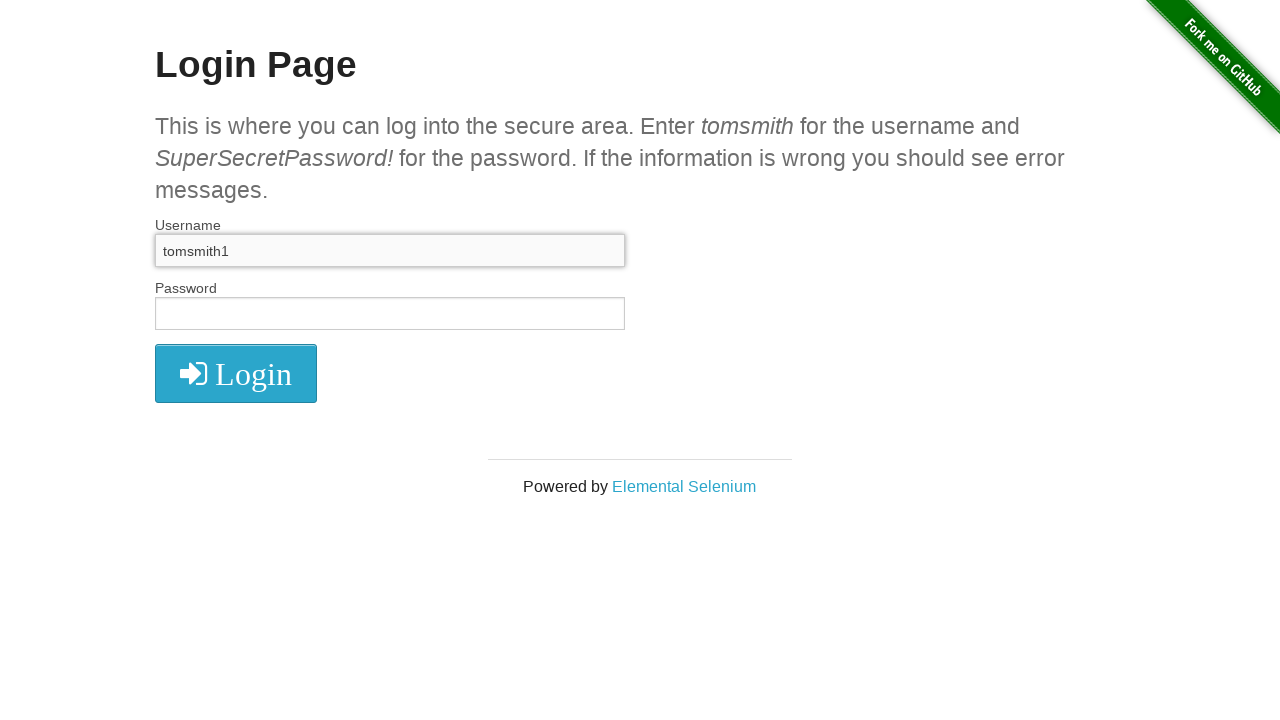

Entered password in password field on input[name='password']
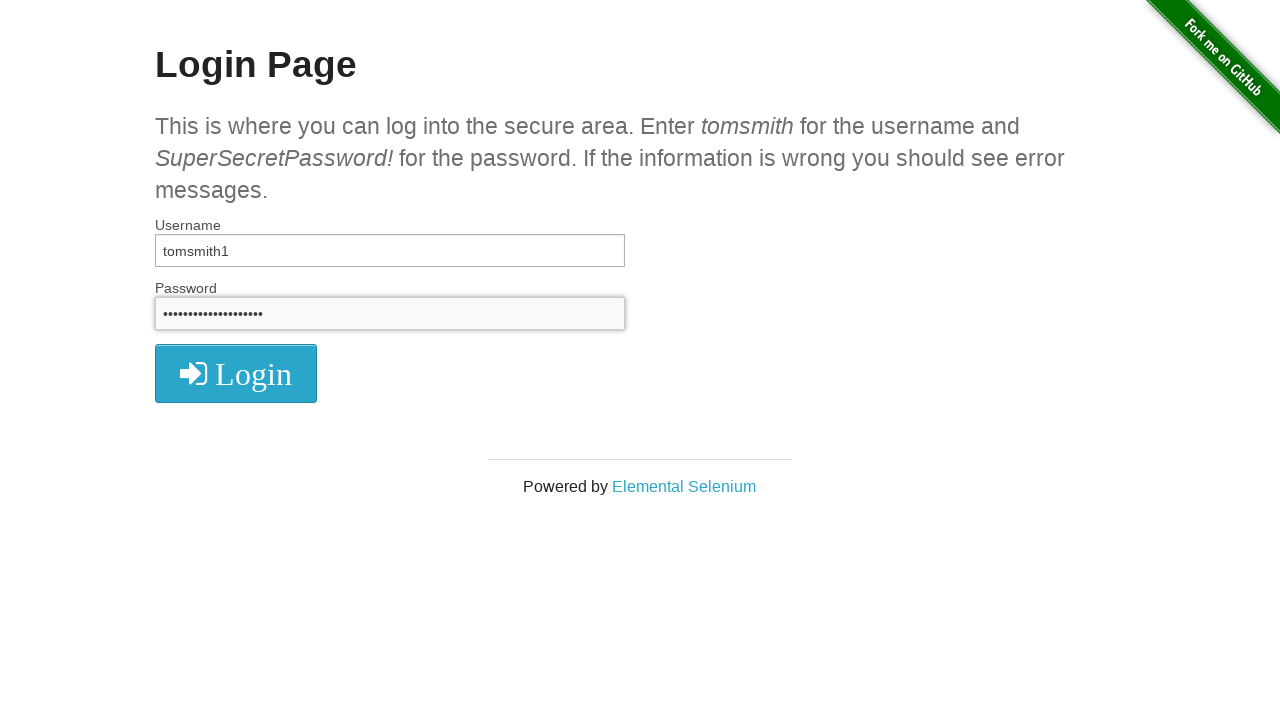

Clicked login button at (236, 374) on xpath=//i[@class='fa fa-2x fa-sign-in']
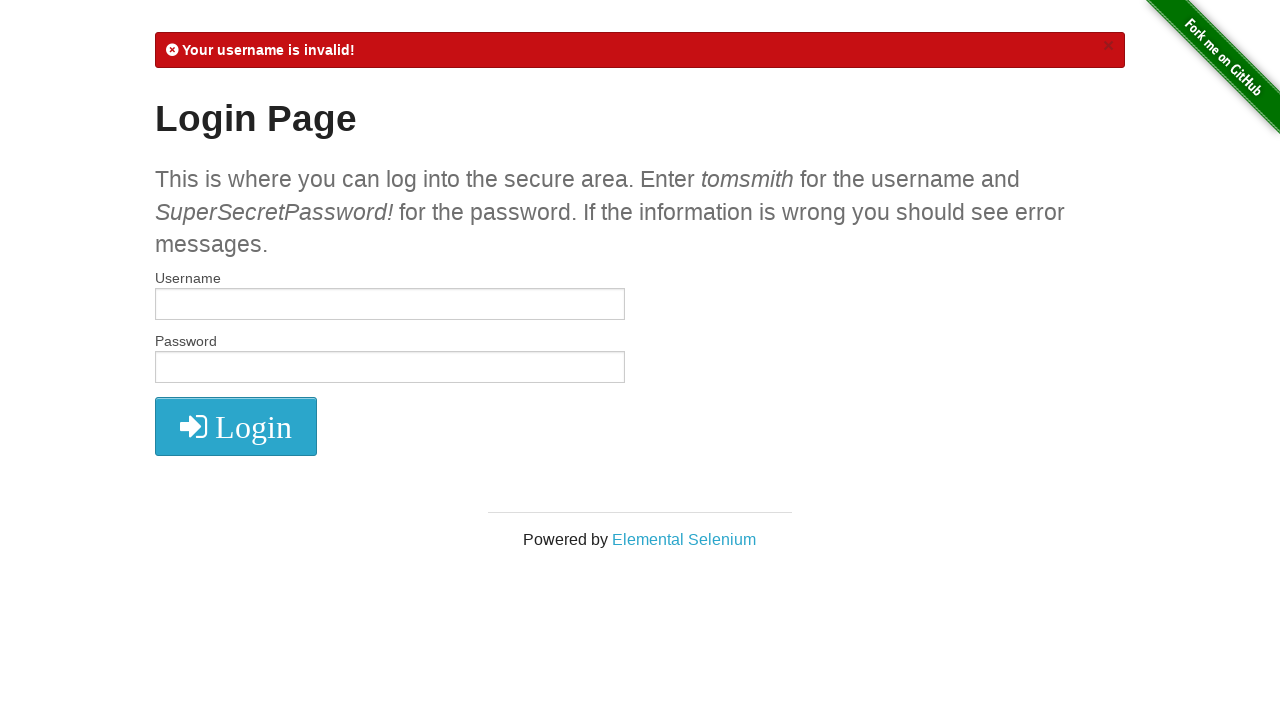

Error message appeared on screen
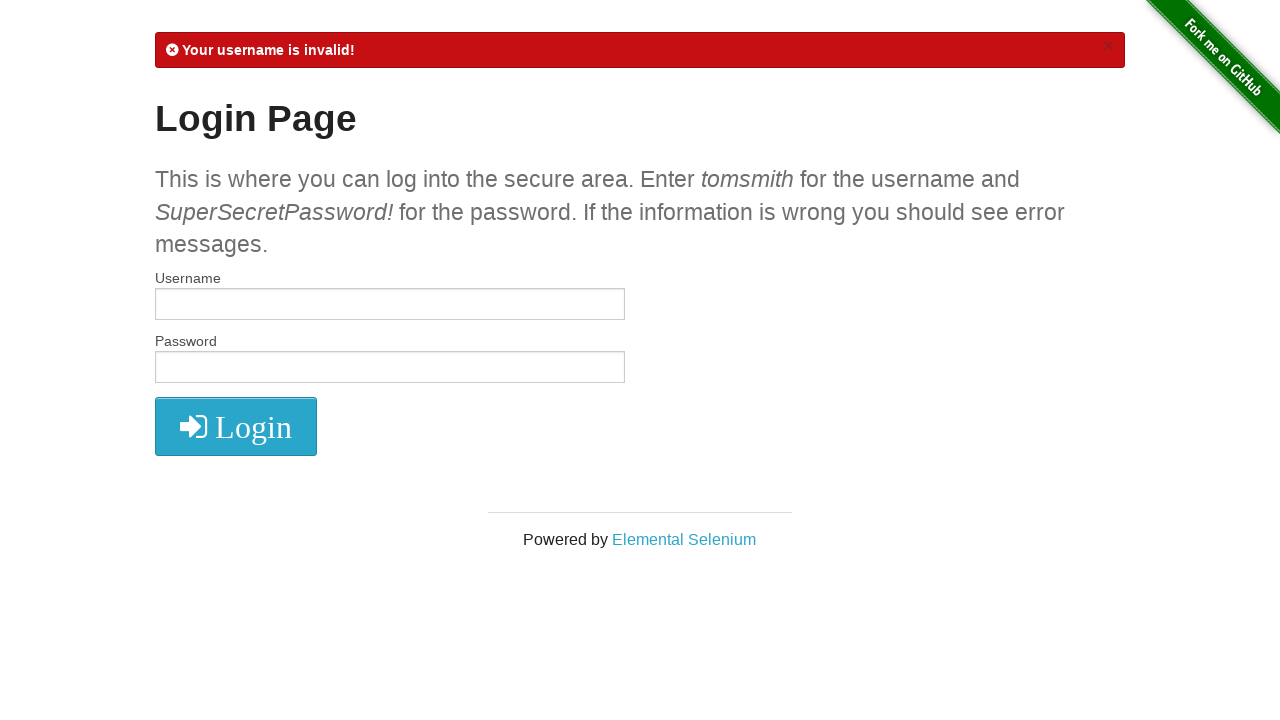

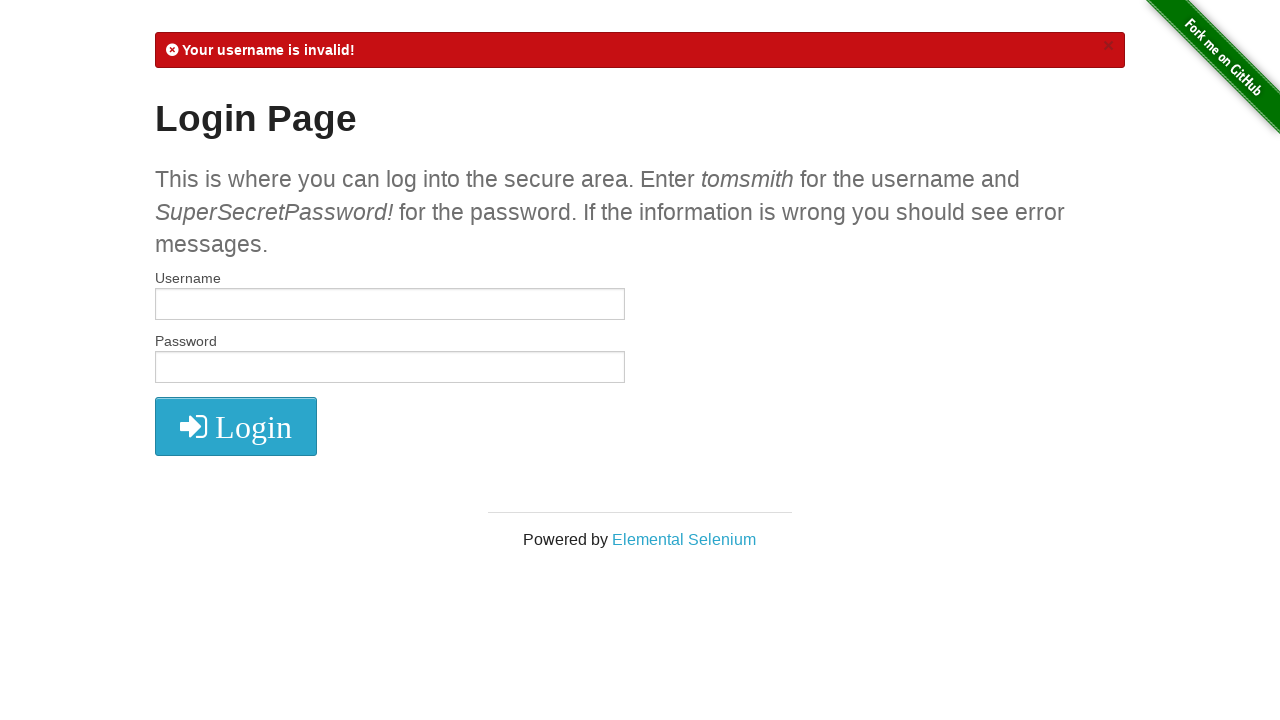